Tests opening a new window, switching to it, handling potential popup, and clicking on About link

Starting URL: https://rahulshettyacademy.com/AutomationPractice/

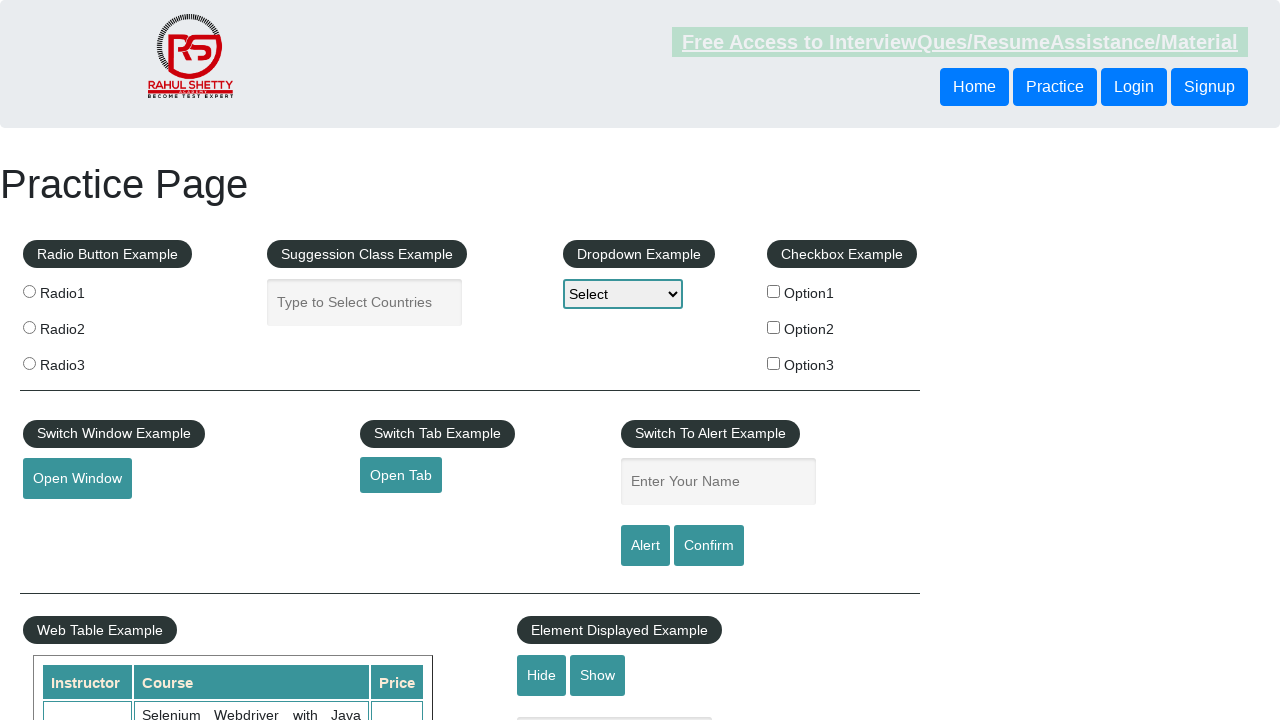

Clicked button to open new window at (77, 479) on #openwindow
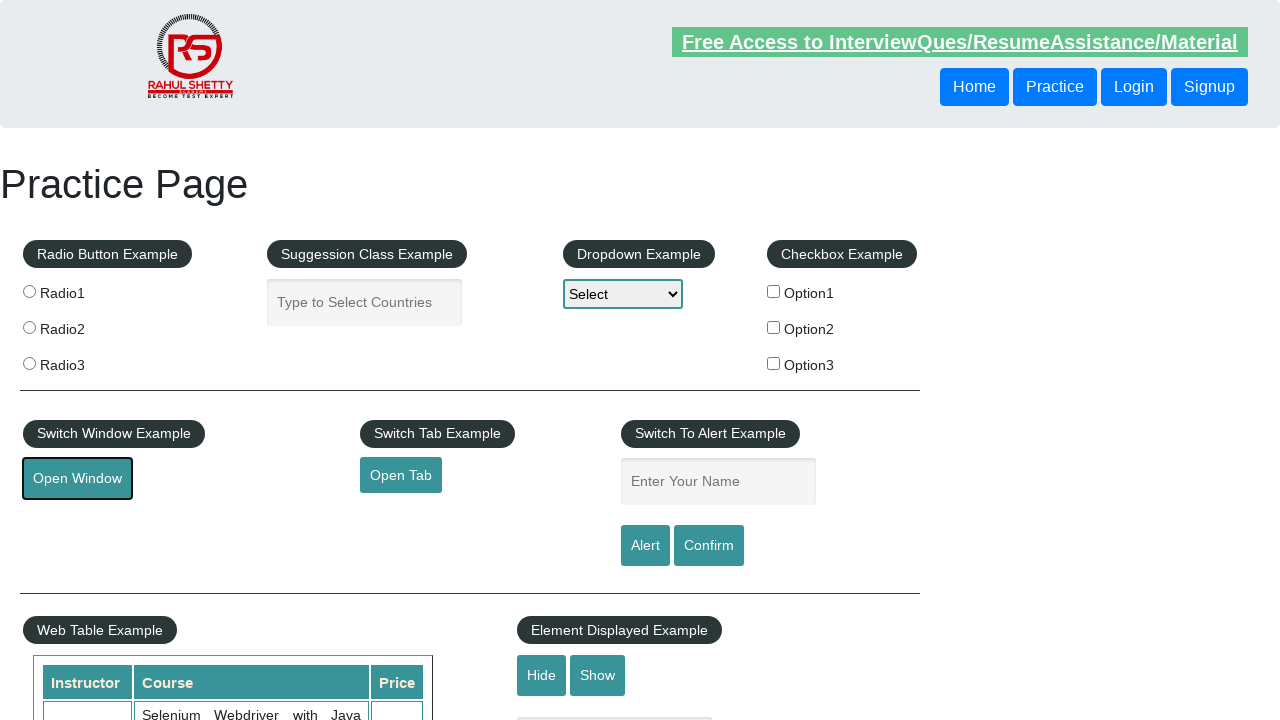

New window opened and captured
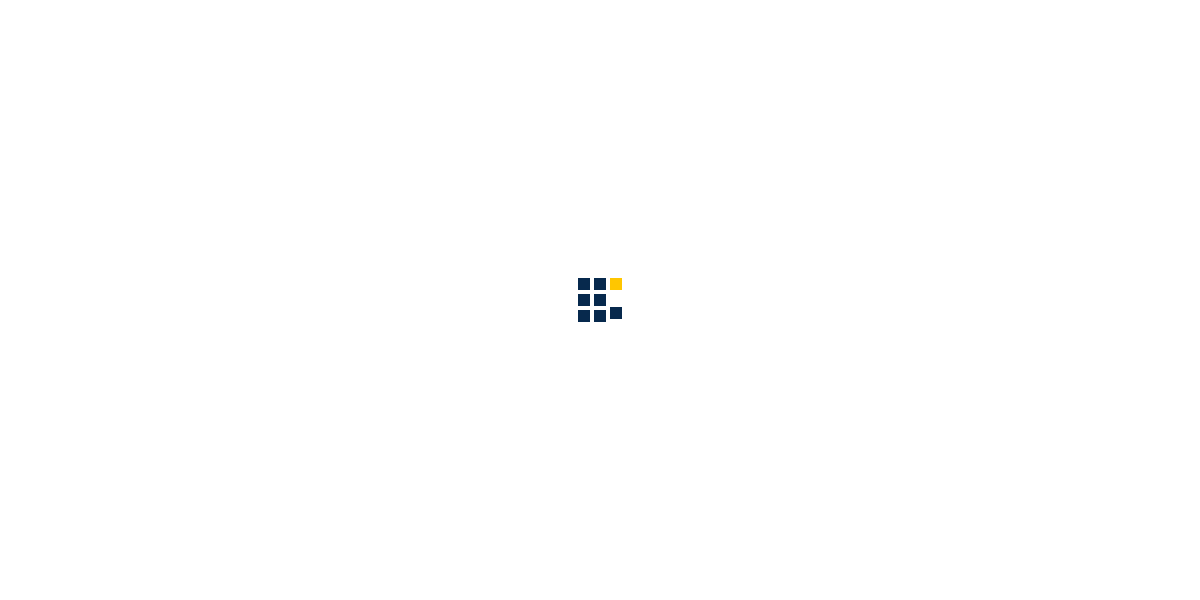

No popup present, continued without closing on //*[contains(text(),'NO THANKS')]
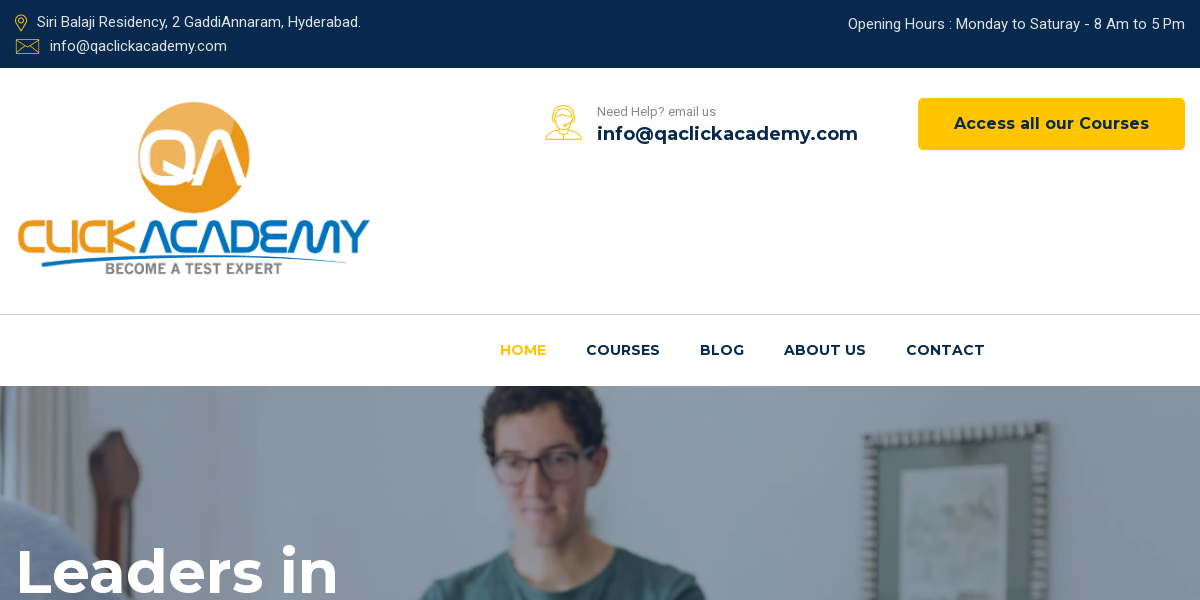

Clicked on About link at (825, 351) on text=About
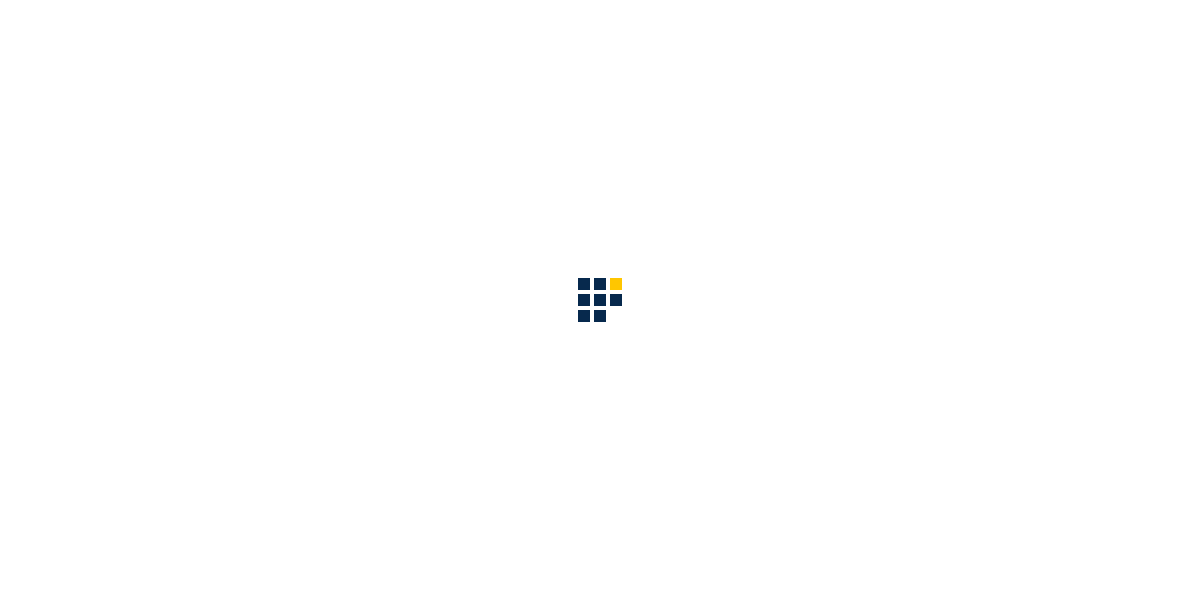

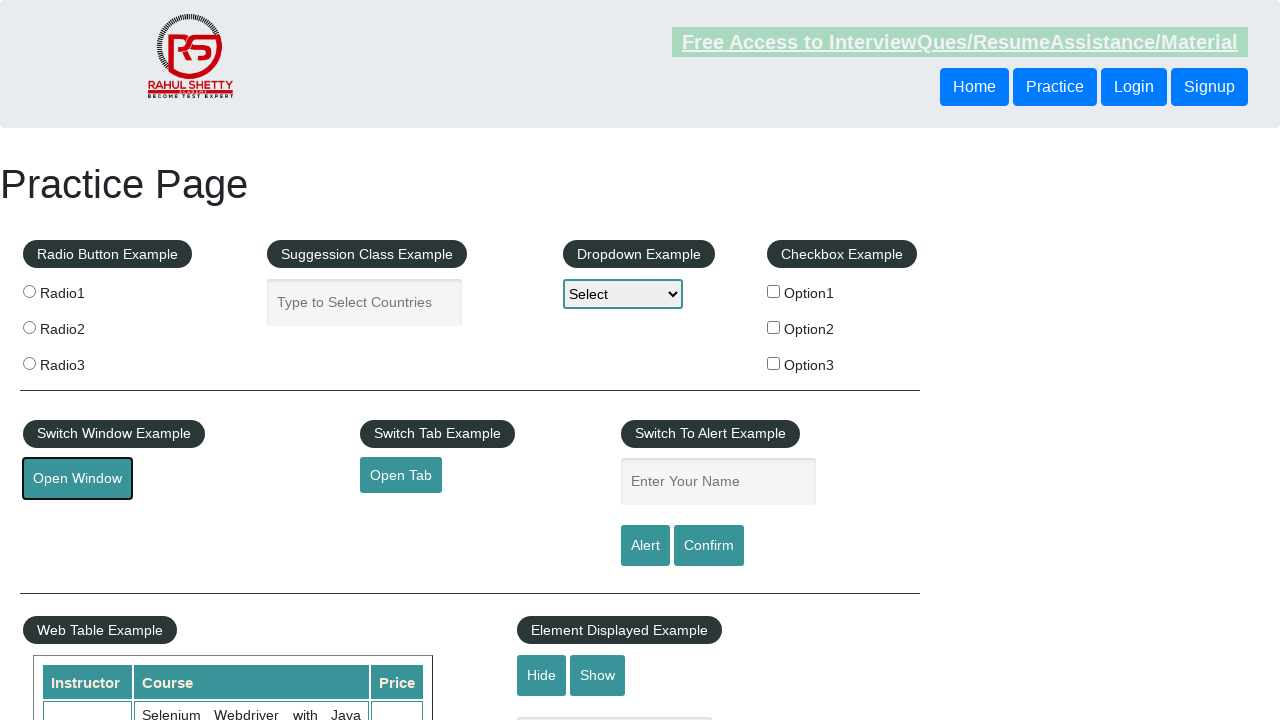